Tests editable dropdown selections on a Vietnamese financial tool page by selecting job, gender, and marital status options

Starting URL: https://sps.finpeace.vn/tools/sktccn

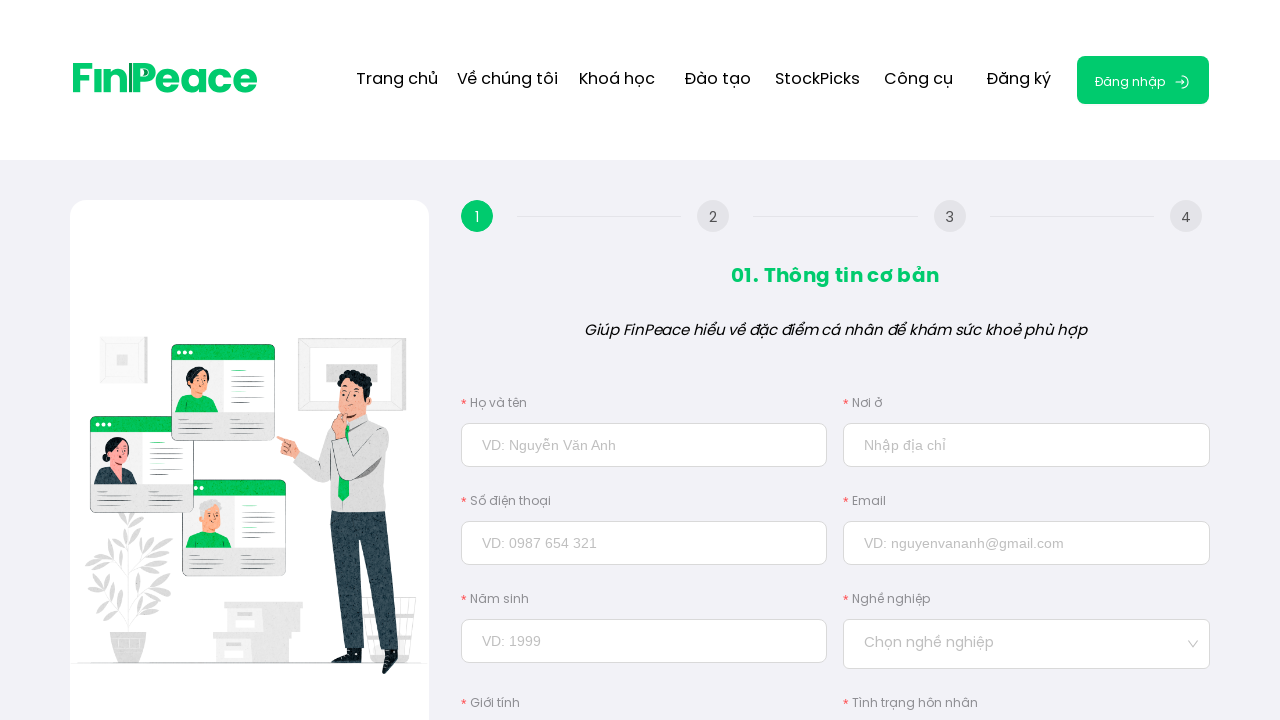

Filled job field with 'Ngân hàng' (Banking) on input#job_id
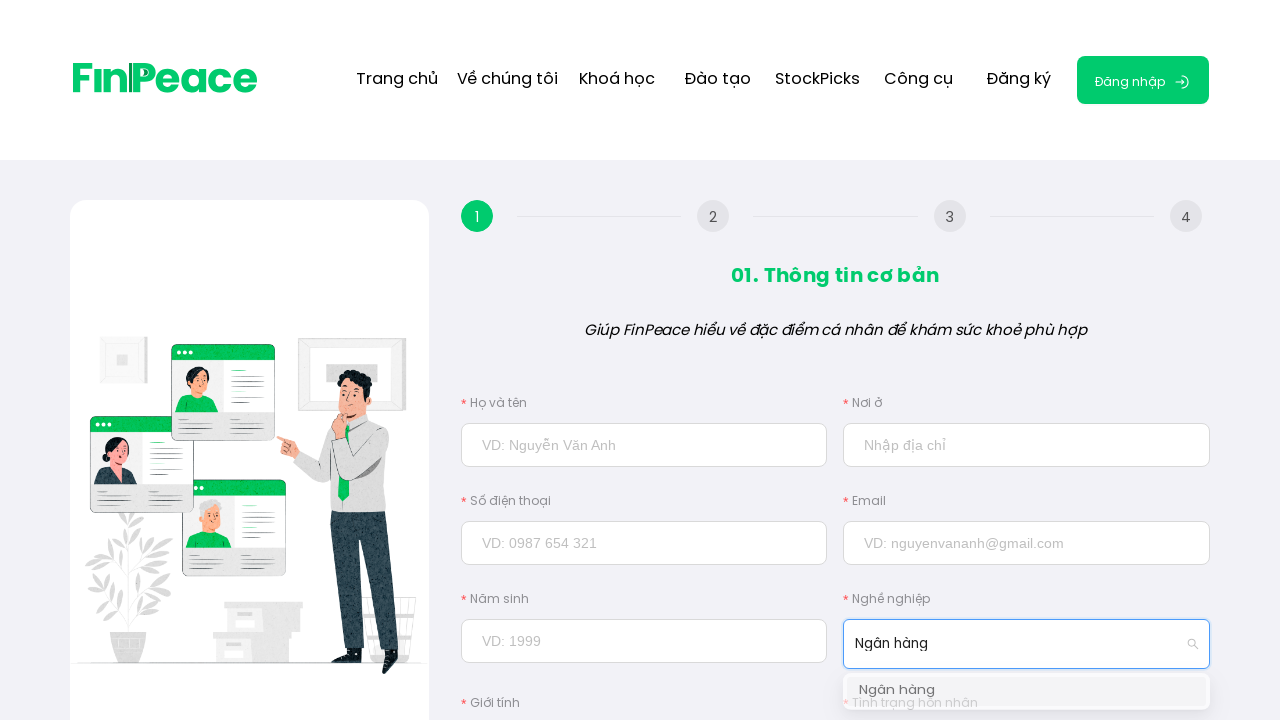

Job dropdown options loaded
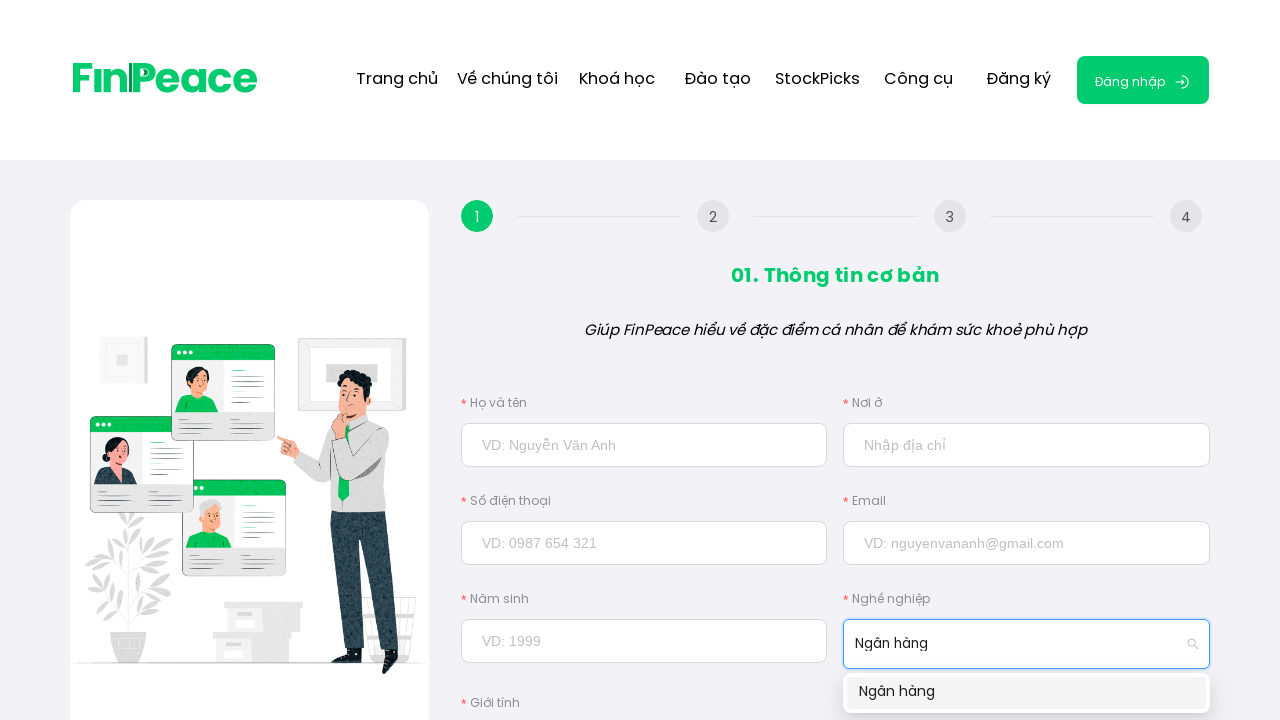

Selected 'Ngân hàng' (Banking) from job dropdown at (1027, 693) on div#job_id_list + div.rc-virtual-list div.ant-select-item-option-content:has-tex
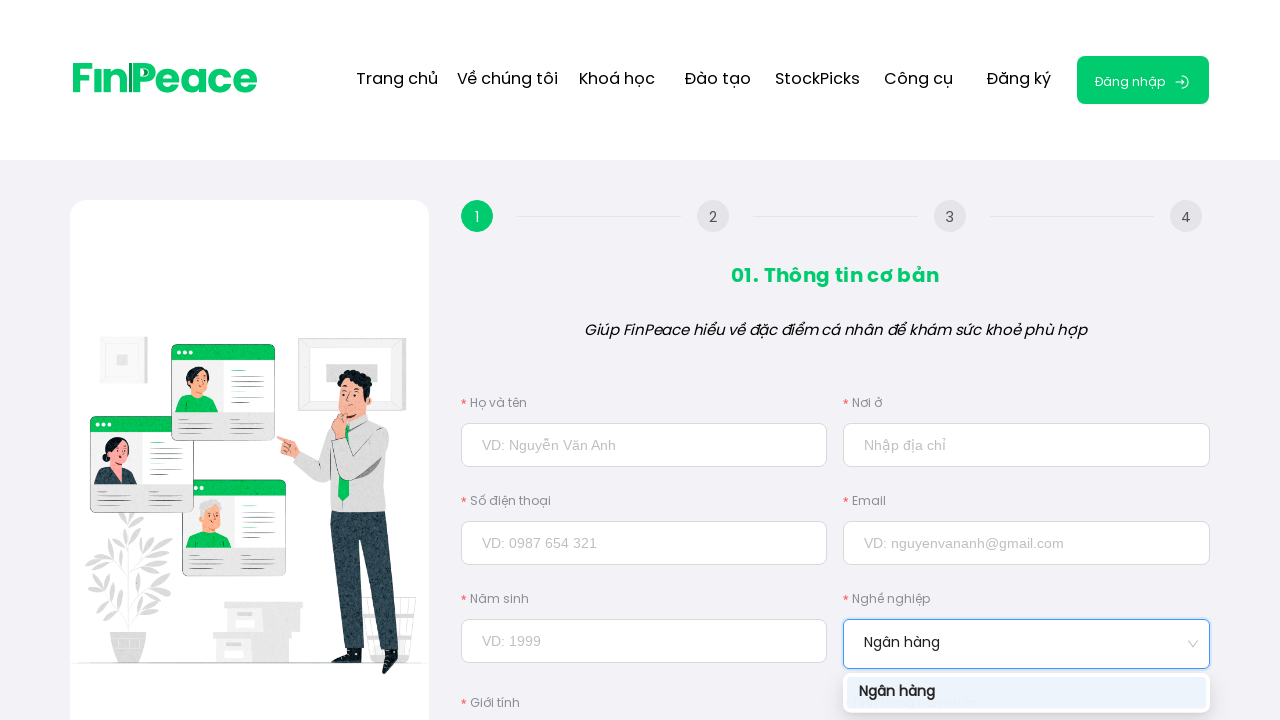

Filled gender field with 'Nam' (Male) on input#gender
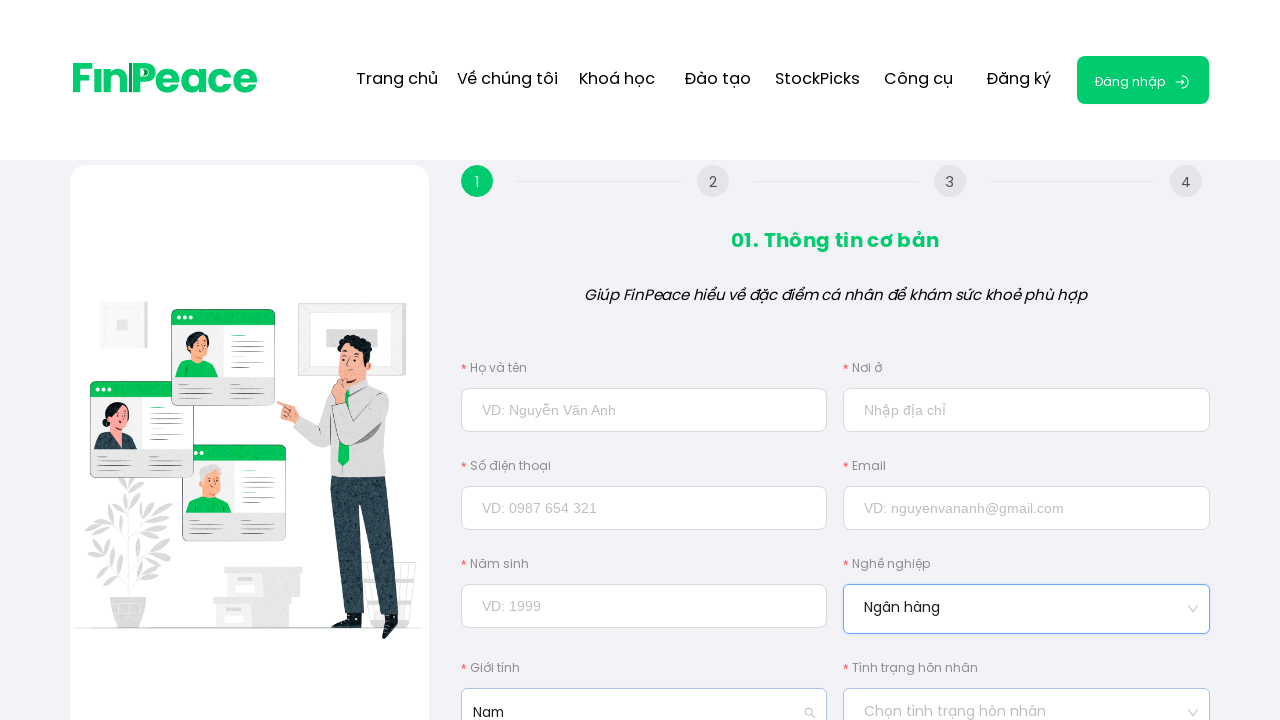

Gender dropdown options loaded
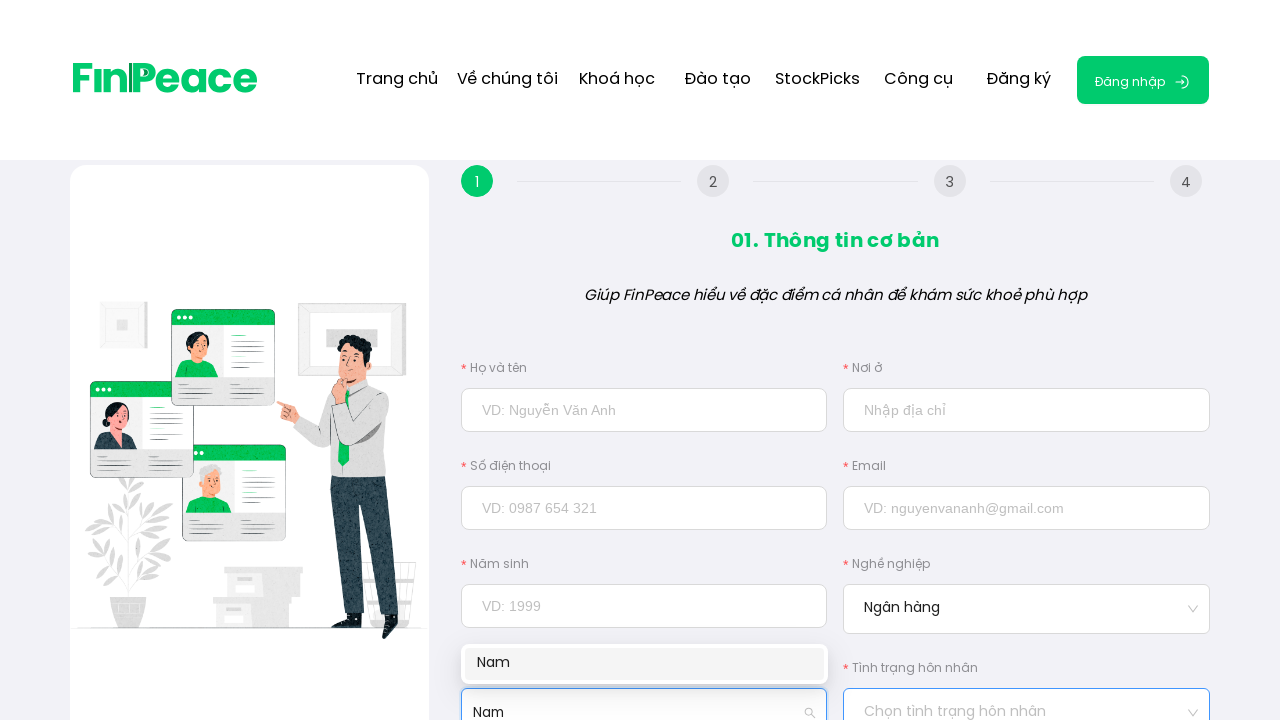

Selected 'Nam' (Male) from gender dropdown at (644, 664) on div#gender_list + div.rc-virtual-list div.ant-select-item-option-content:has-tex
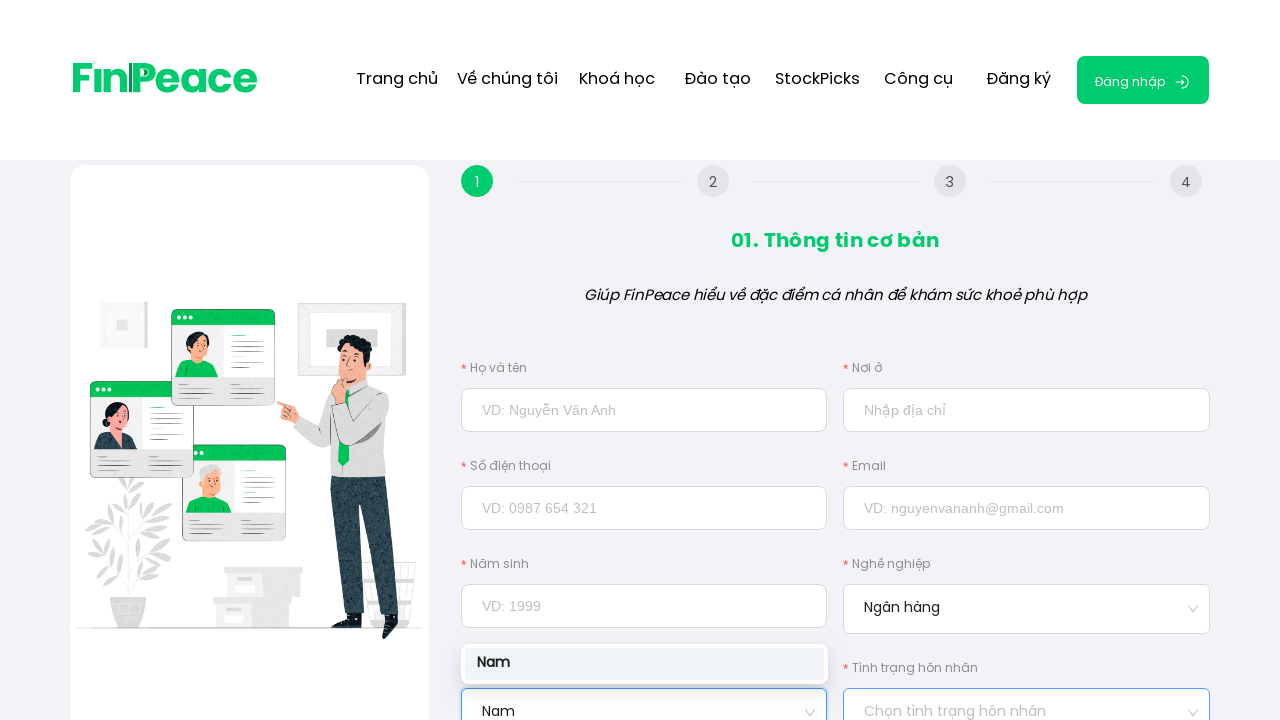

Filled marital status field with 'Kết hôn, đã có con' (Married with children) on input#married_status
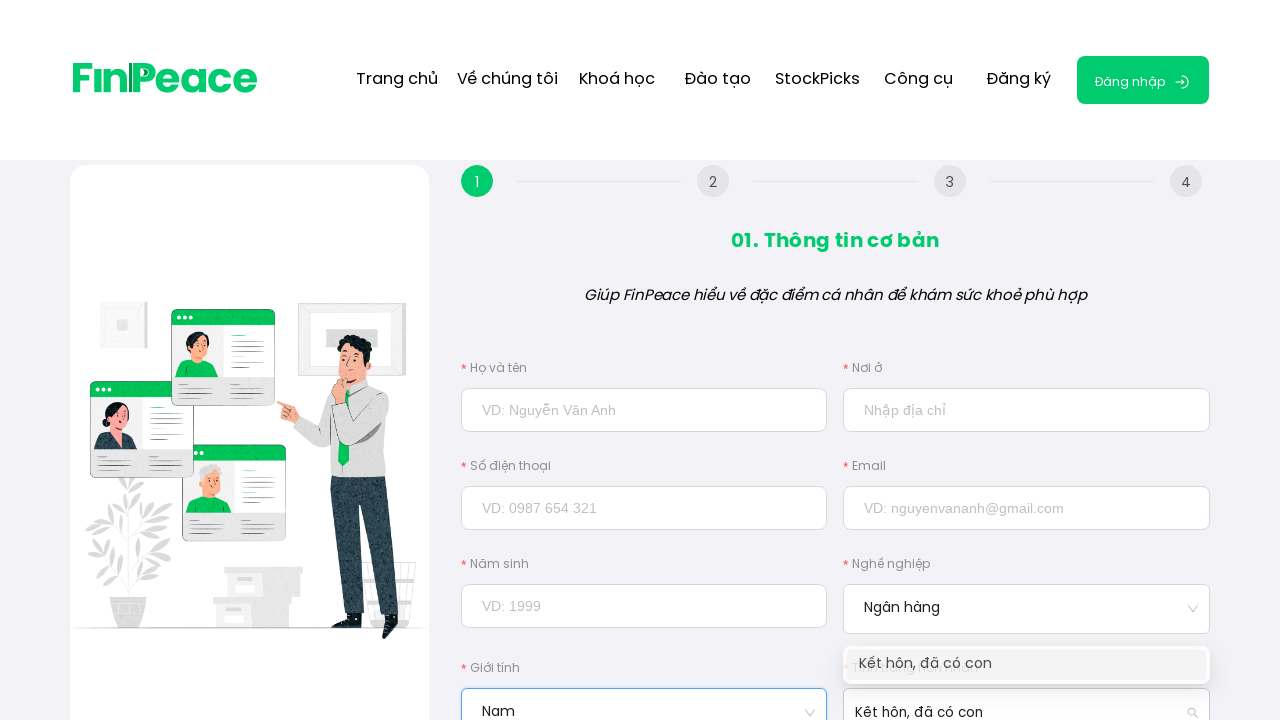

Marital status dropdown options loaded
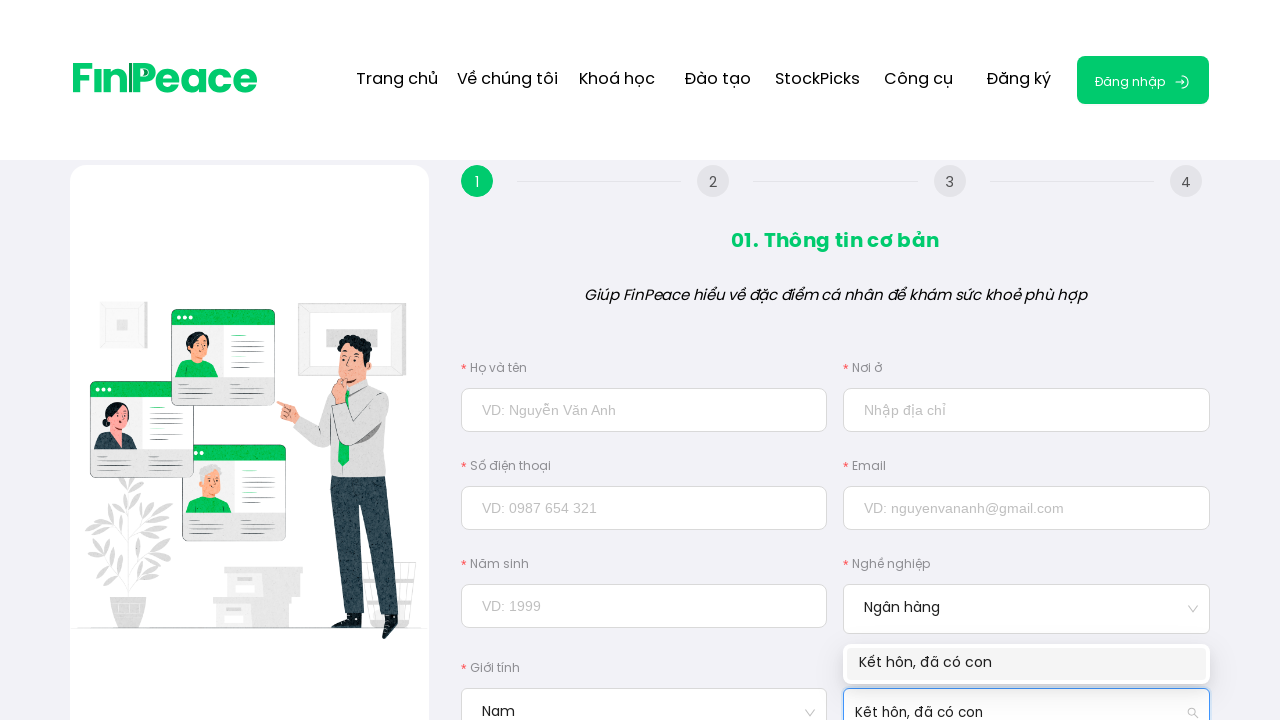

Selected 'Kết hôn, đã có con' (Married with children) from marital status dropdown at (1027, 664) on div#married_status_list + div.rc-virtual-list div.ant-select-item-option-content
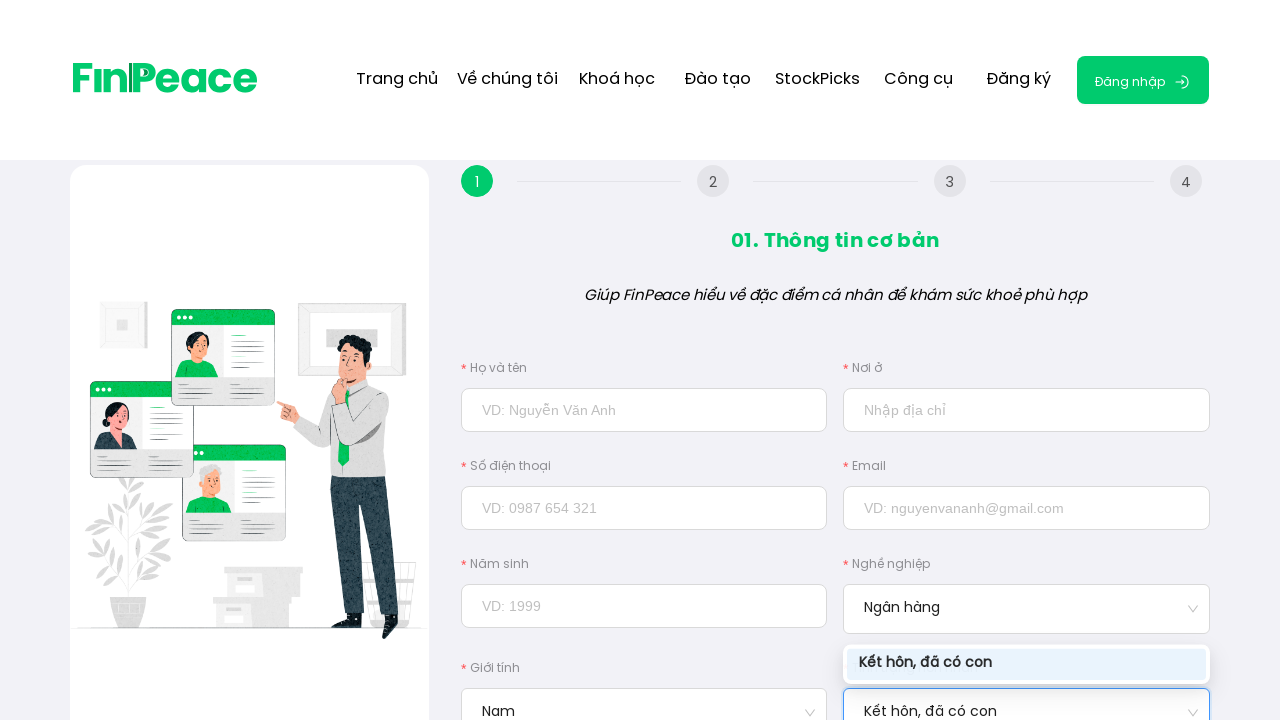

Filled job field with 'Công nghệ thông tin' (IT) on input#job_id
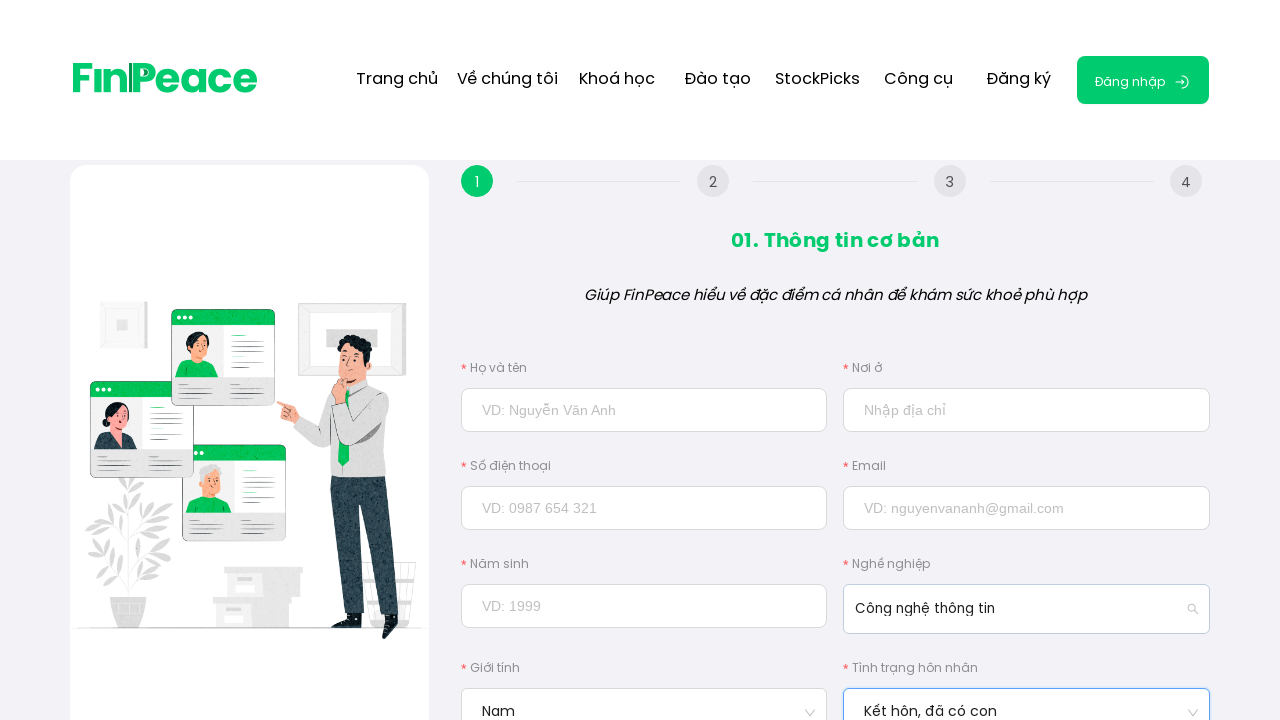

Job dropdown options loaded for IT selection
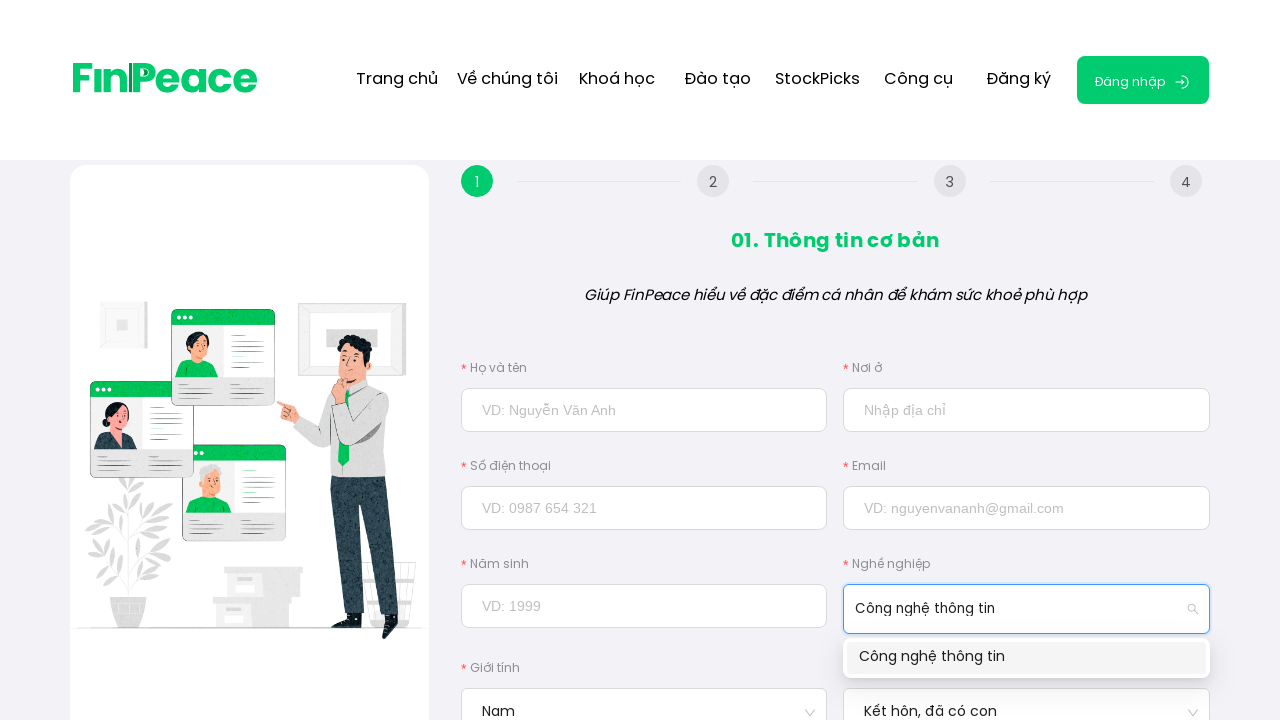

Selected 'Công nghệ thông tin' (IT) from job dropdown at (1027, 658) on div#job_id_list + div.rc-virtual-list div.ant-select-item-option-content:has-tex
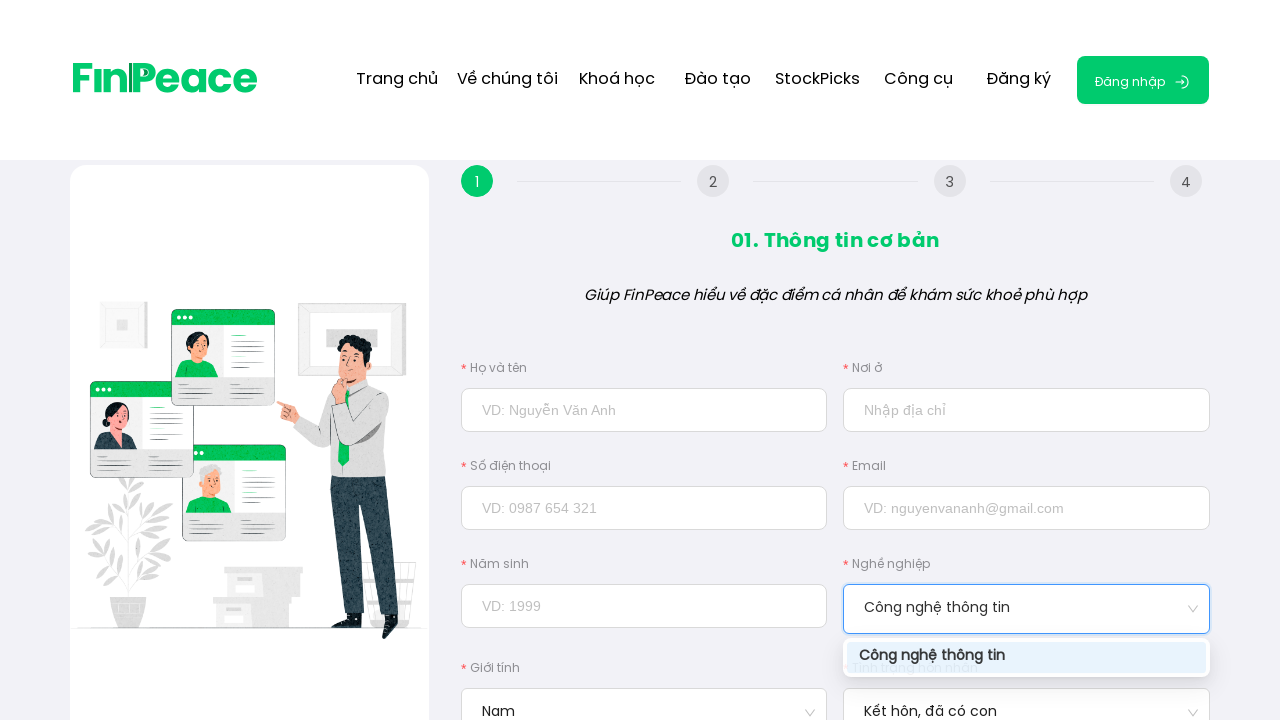

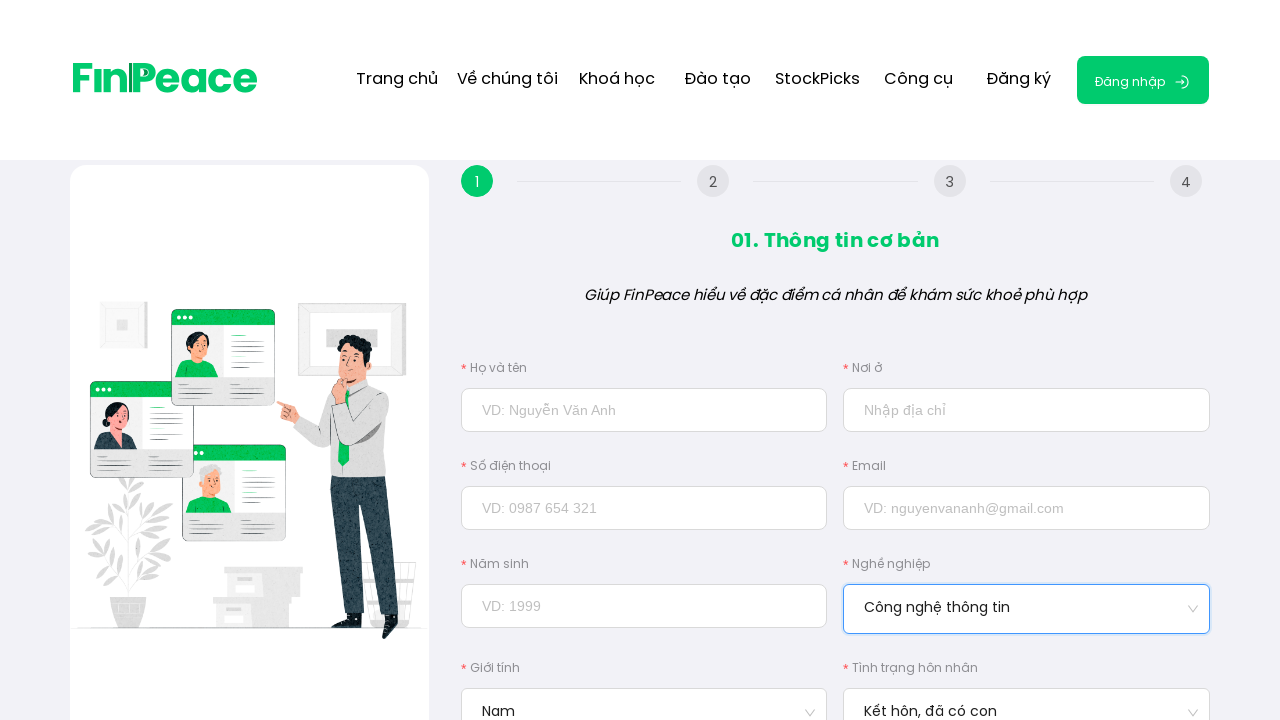